Tests navigation through a portfolio website, interacting with a JavaScript section, clicking carousel controls, hovering over cards, and filling out a data entry form with name, surname, and age fields.

Starting URL: https://ramita-0.github.io/

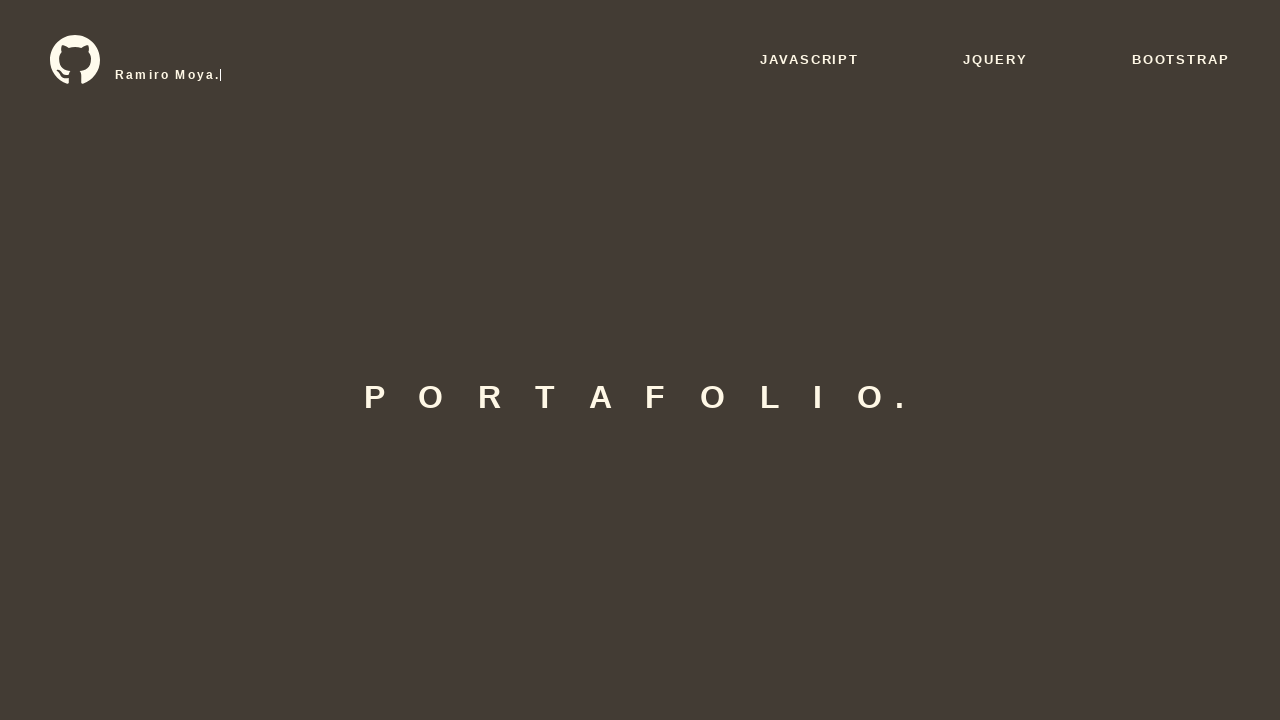

Hovered over JavaScript button in navigation at (810, 59) on xpath=/html/body/nav/ul/li[1]/a
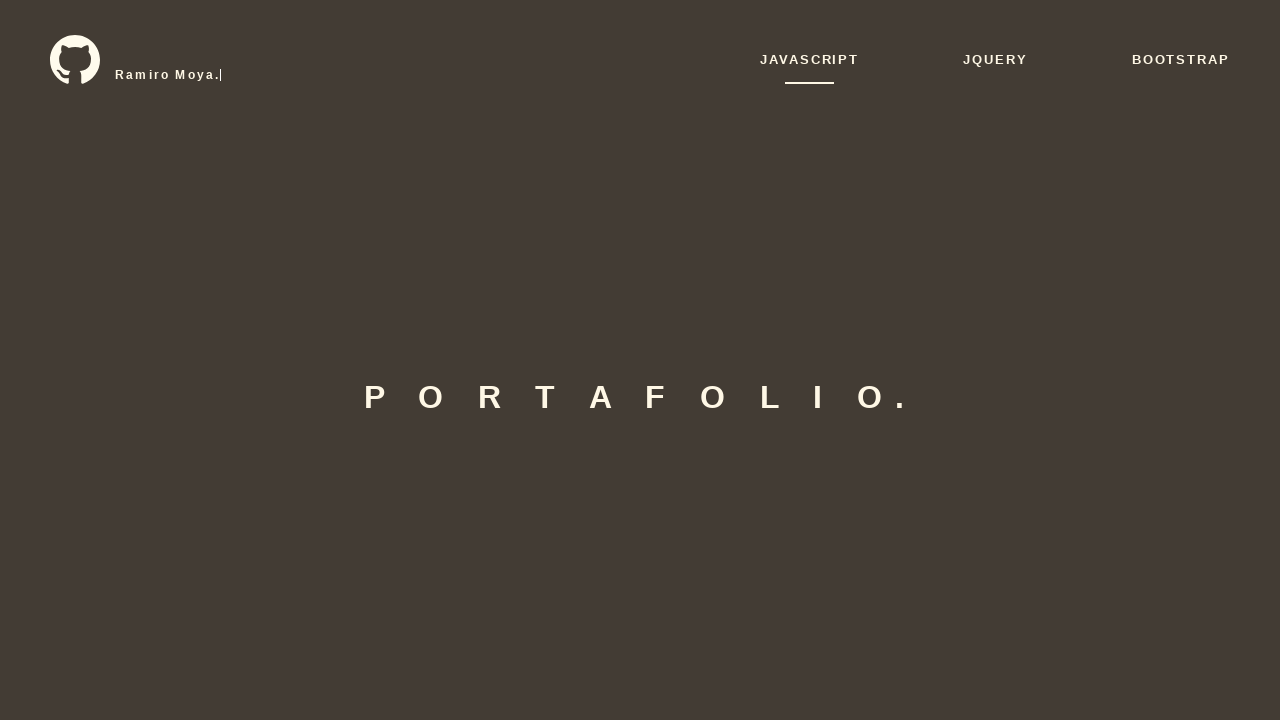

Waited 650ms for JS section to be ready
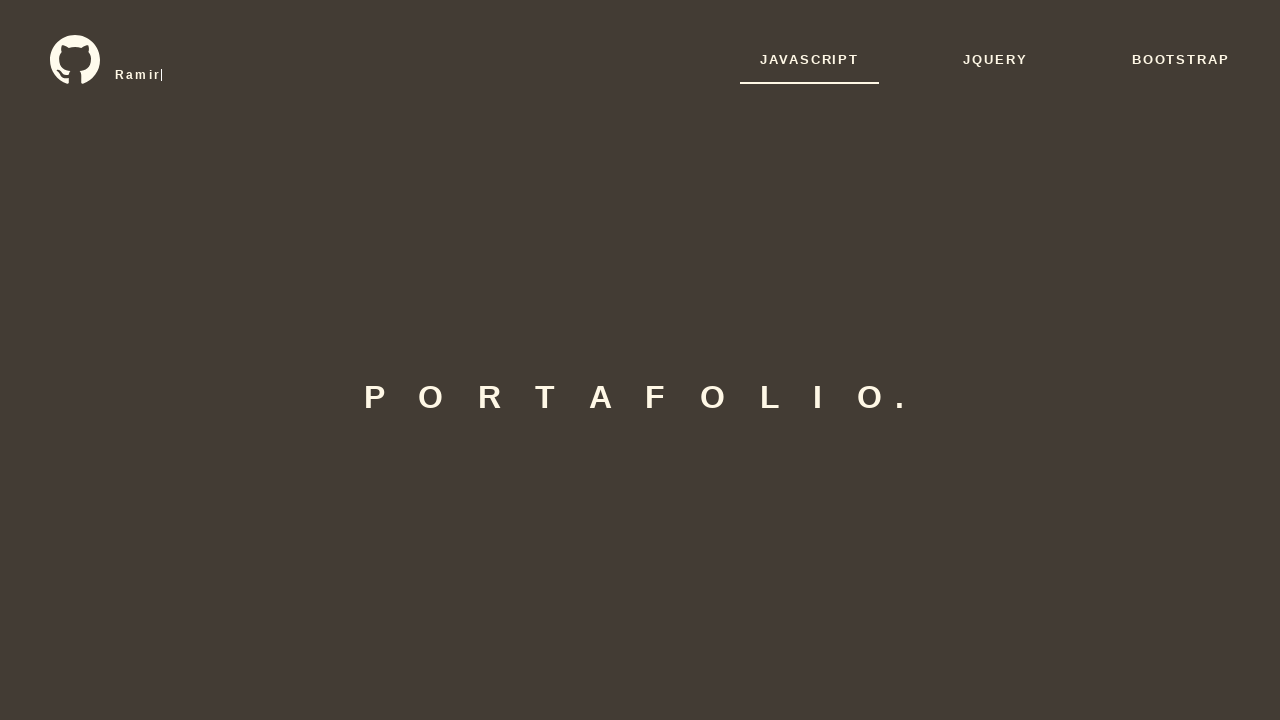

Clicked JavaScript section button at (810, 59) on xpath=/html/body/nav/ul/li[1]/a
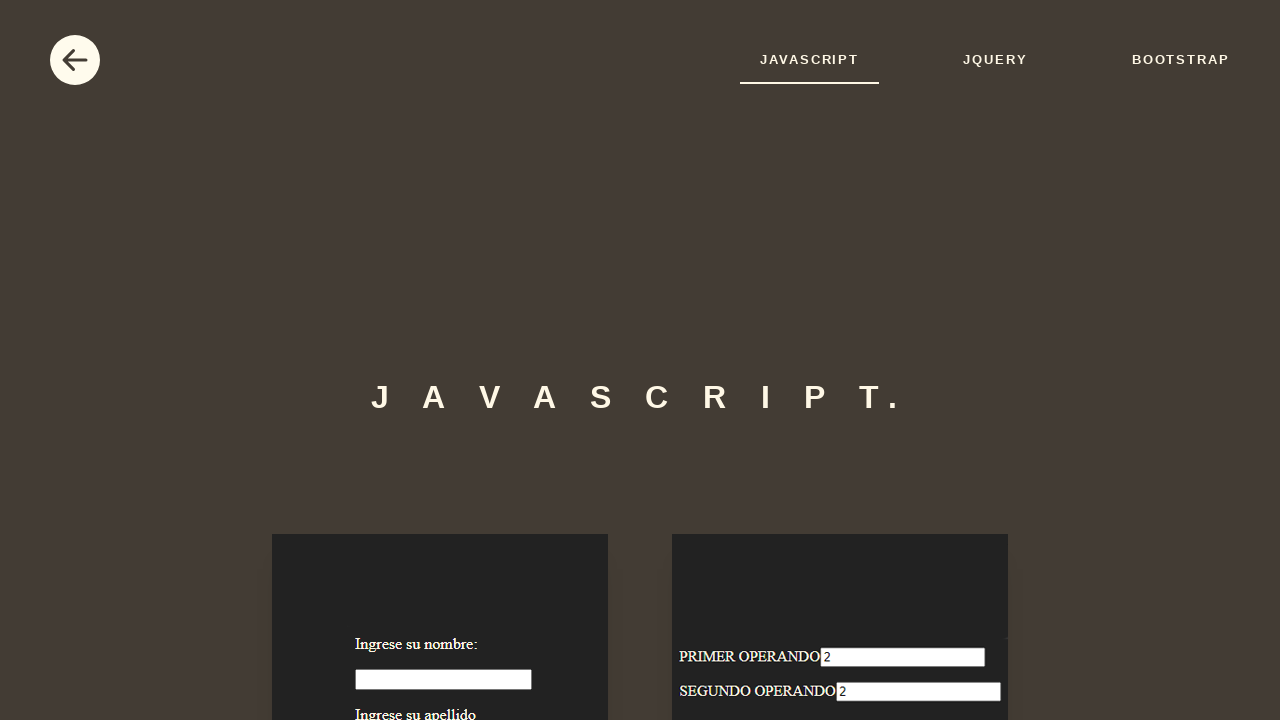

Waited 2000ms for carousel to load
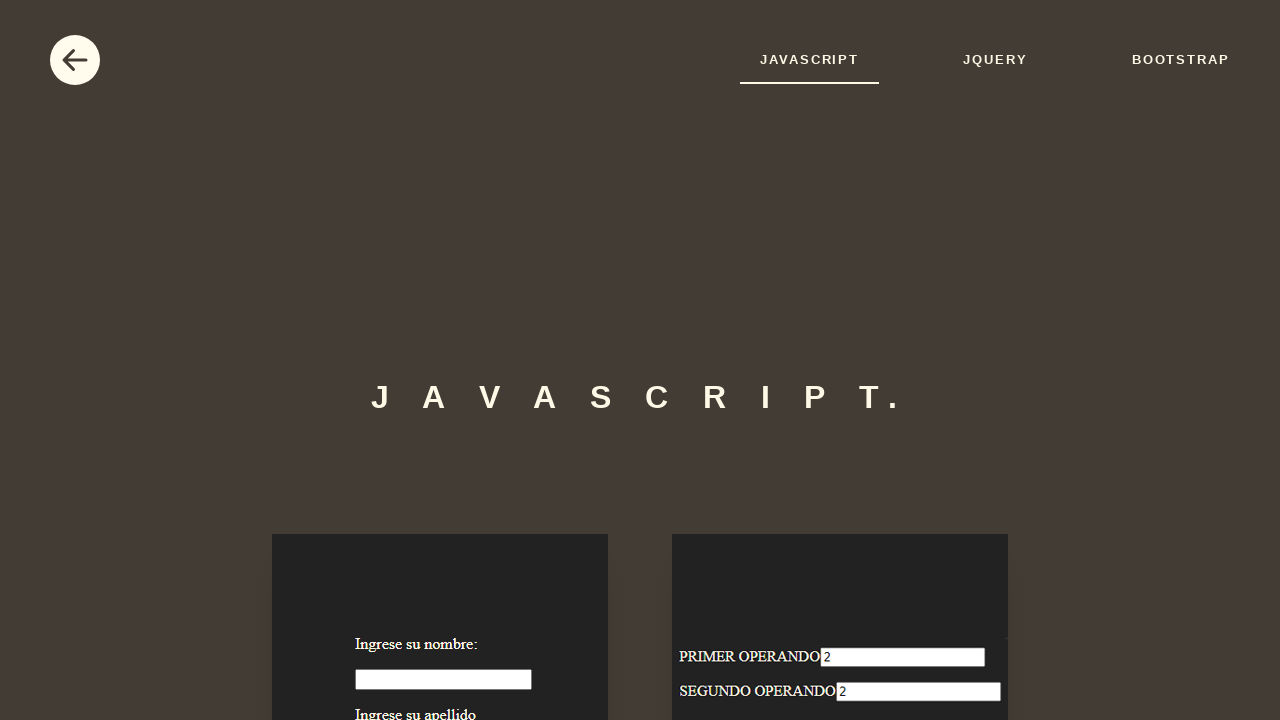

Clicked carousel previous button at (96, 361) on .carousel-control-prev-icon
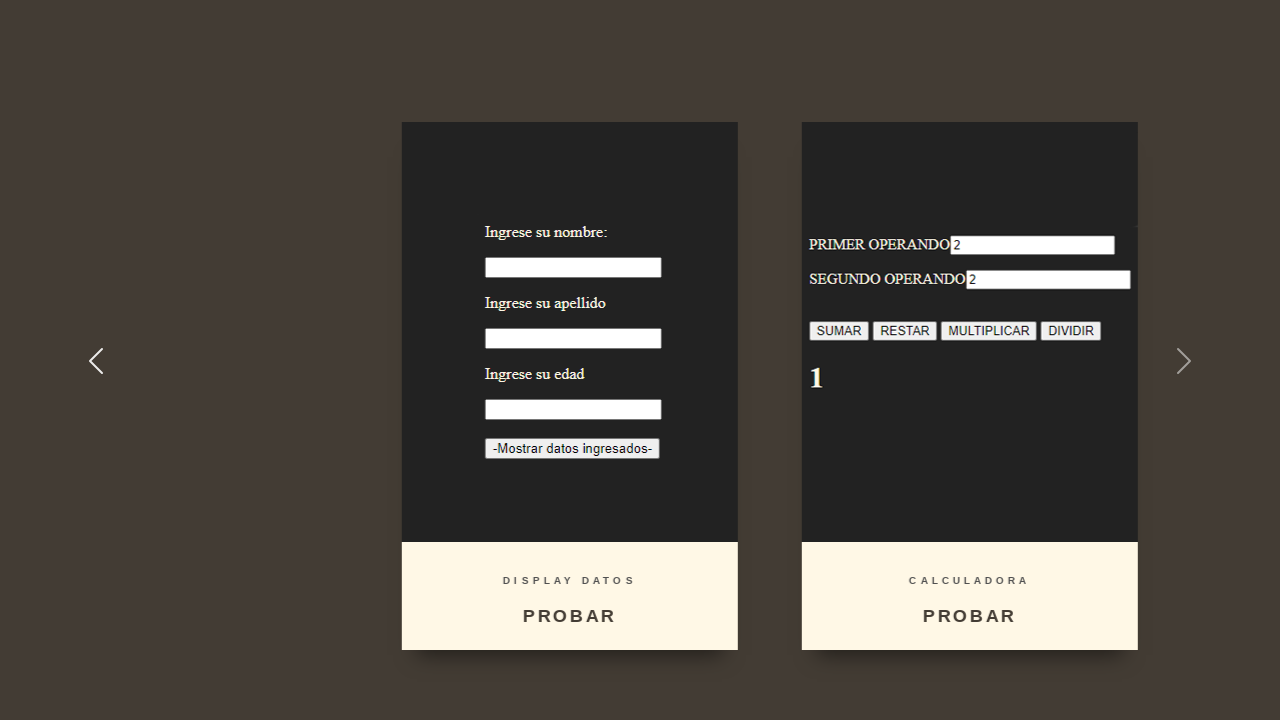

Waited 700ms for carousel animation
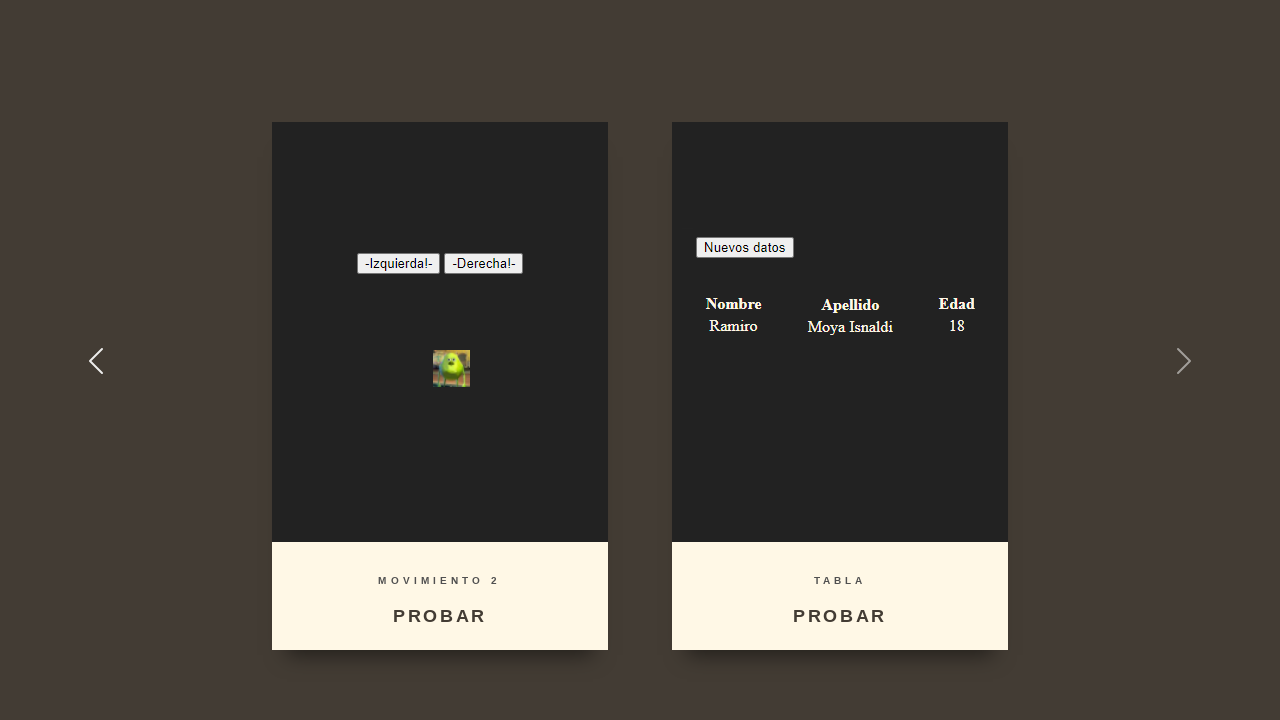

Hovered over first card in carousel at (440, 565) on xpath=/html/body/div[2]/div/div[3]/div/div[1]/div[2]
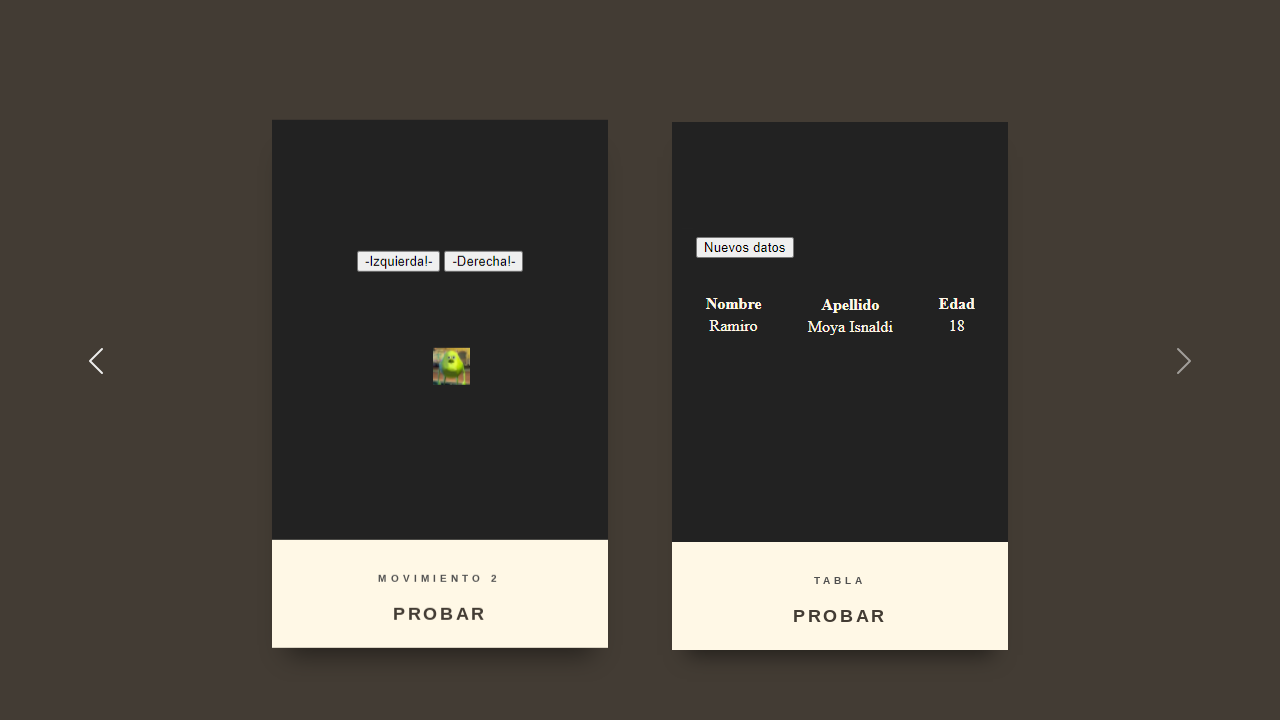

Waited 1500ms before hovering next card
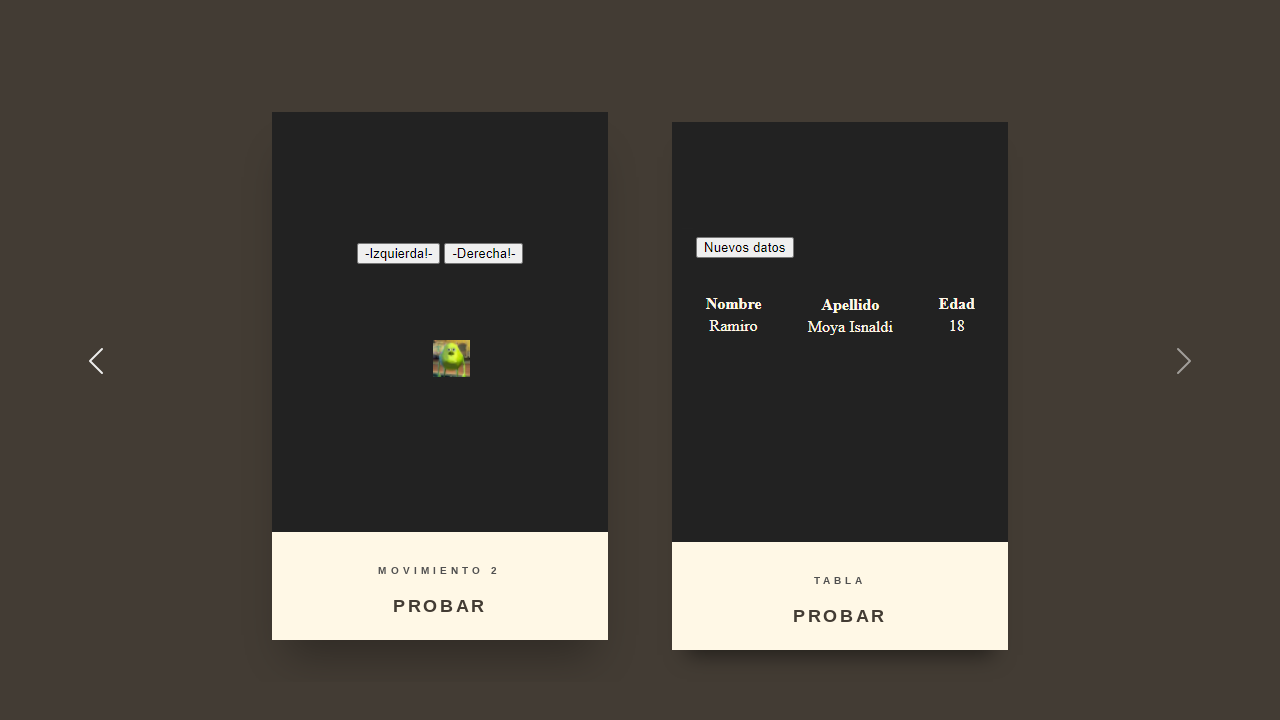

Hovered over second card in carousel at (840, 565) on xpath=/html/body/div[2]/div/div[3]/div/div[2]/div[2]
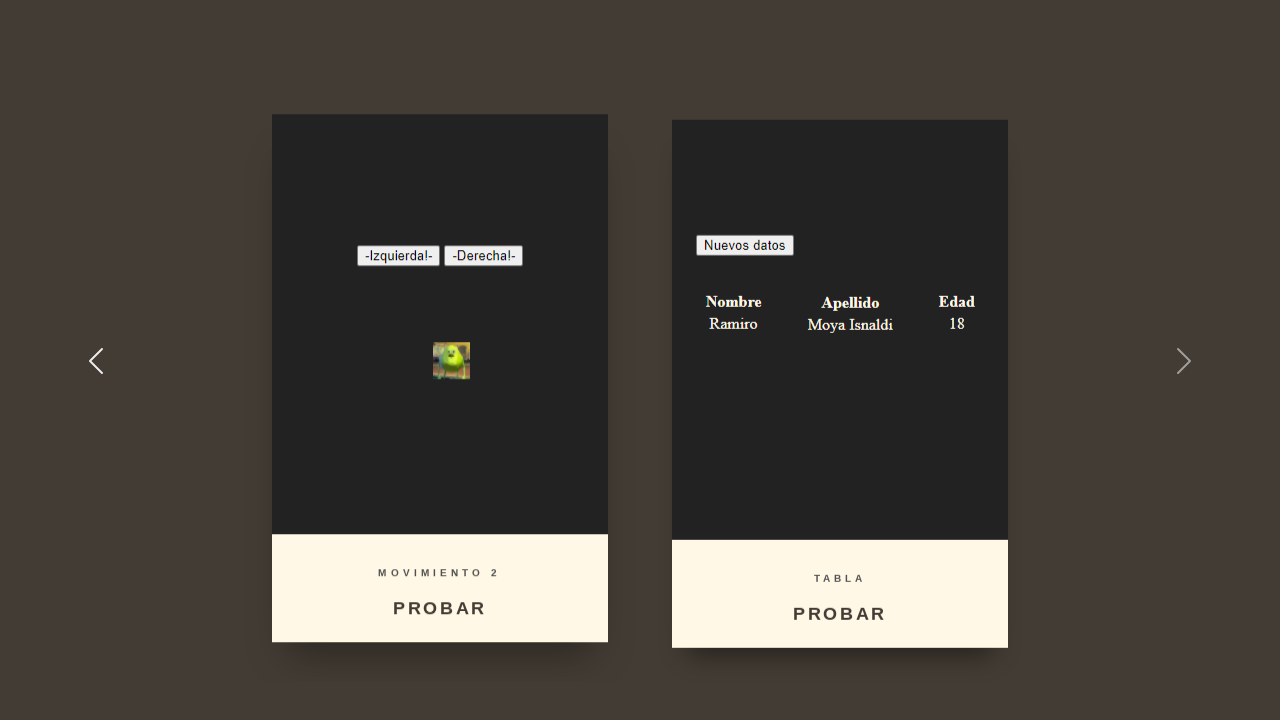

Waited 1000ms before hovering card button
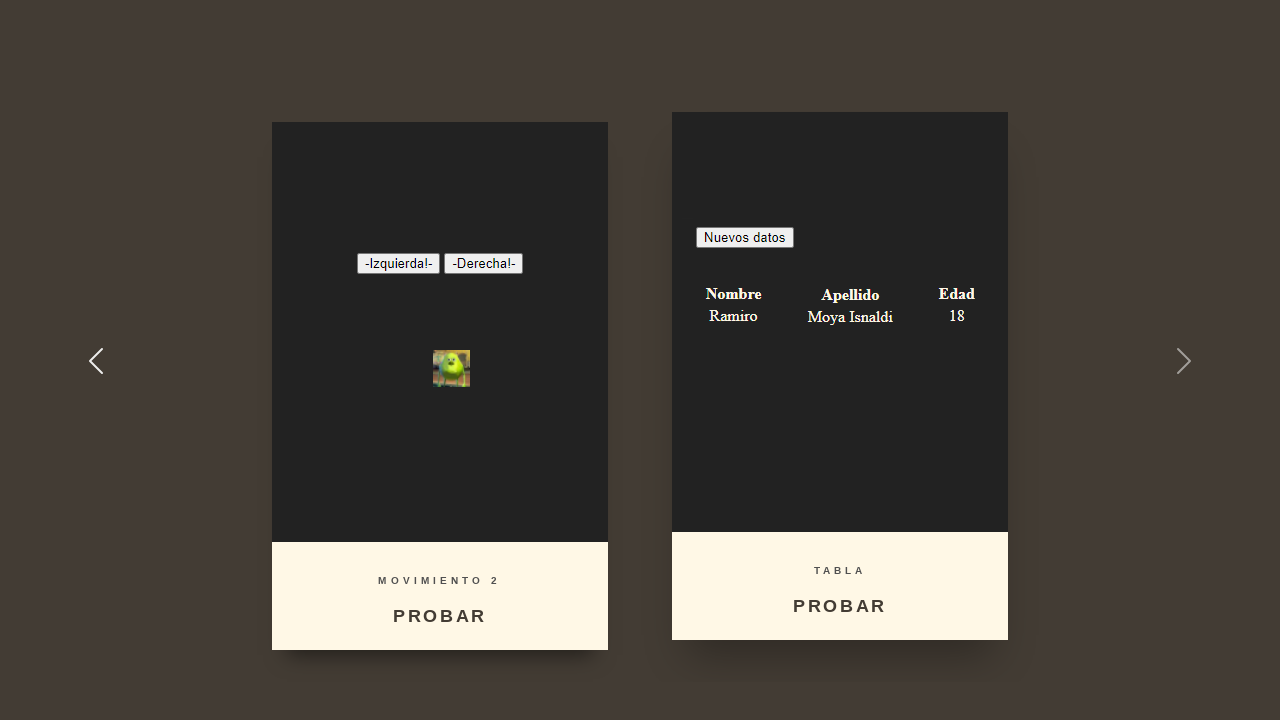

Hovered over 'try' button on card at (840, 608) on xpath=/html/body/div[2]/div/div[3]/div/div[2]/div[3]/a
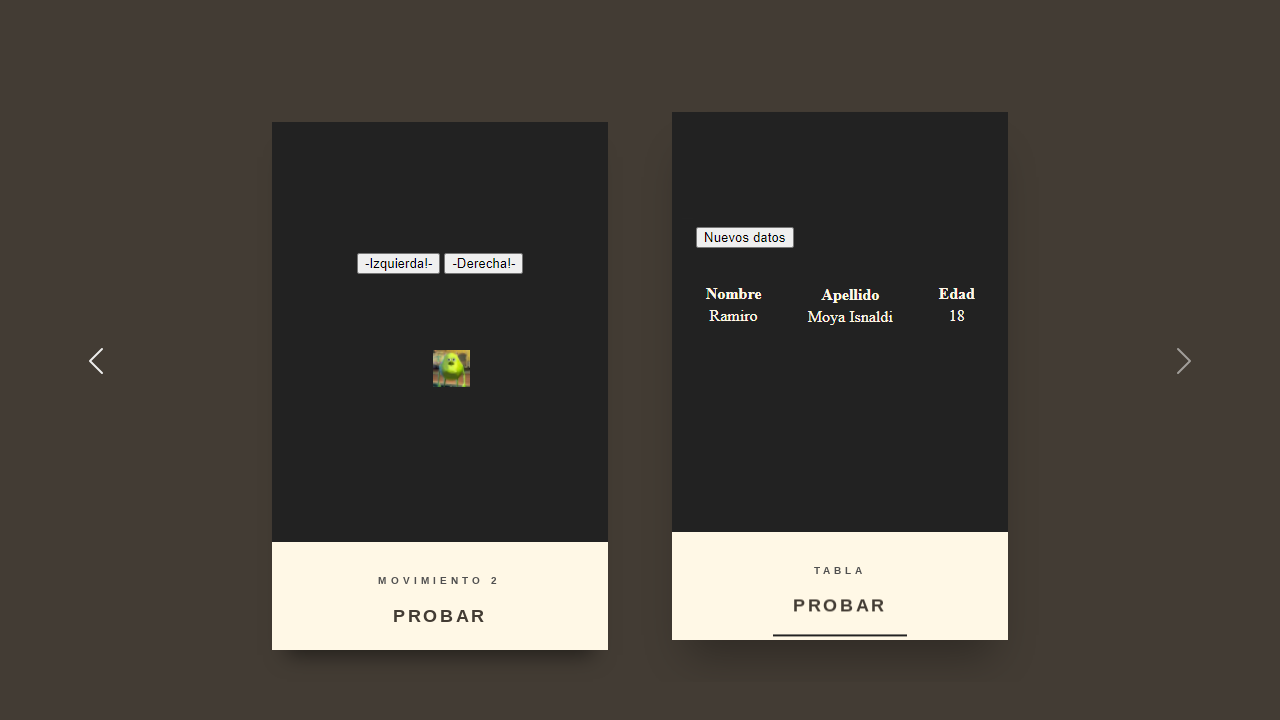

Waited 500ms before clicking card button
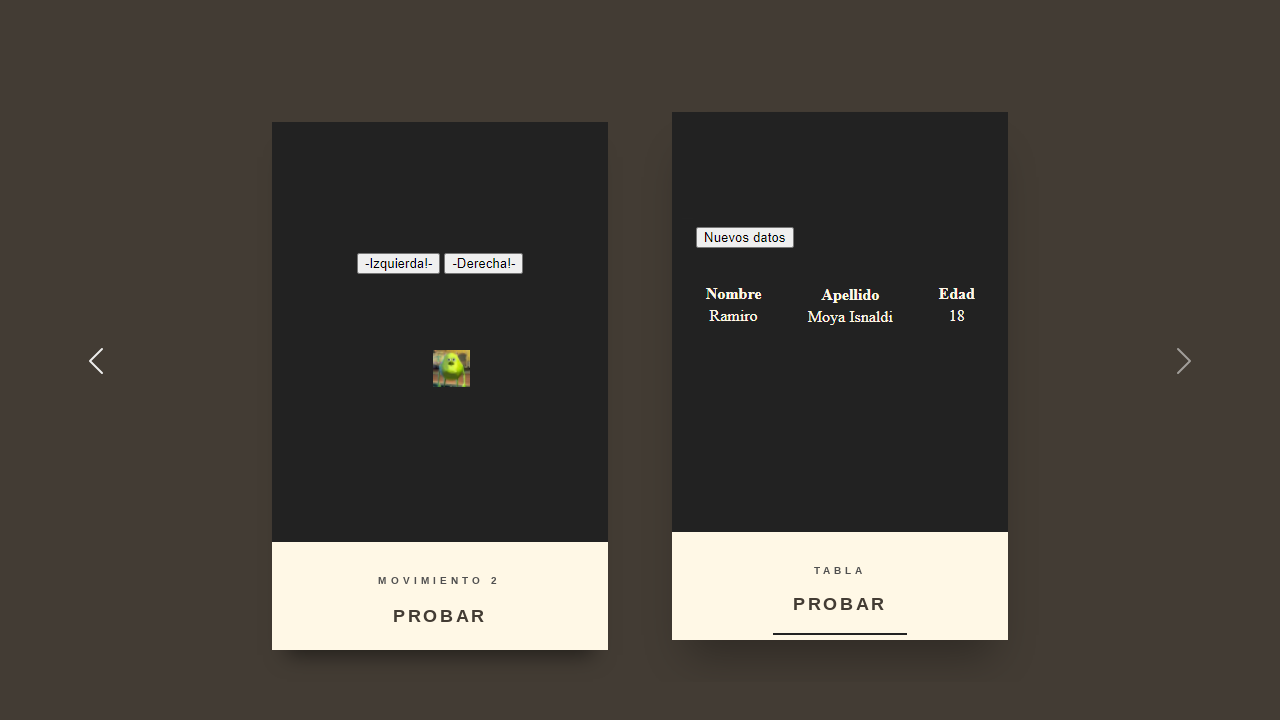

Clicked 'try' button to enter data loading section at (840, 606) on xpath=/html/body/div[2]/div/div[3]/div/div[2]/div[3]/a
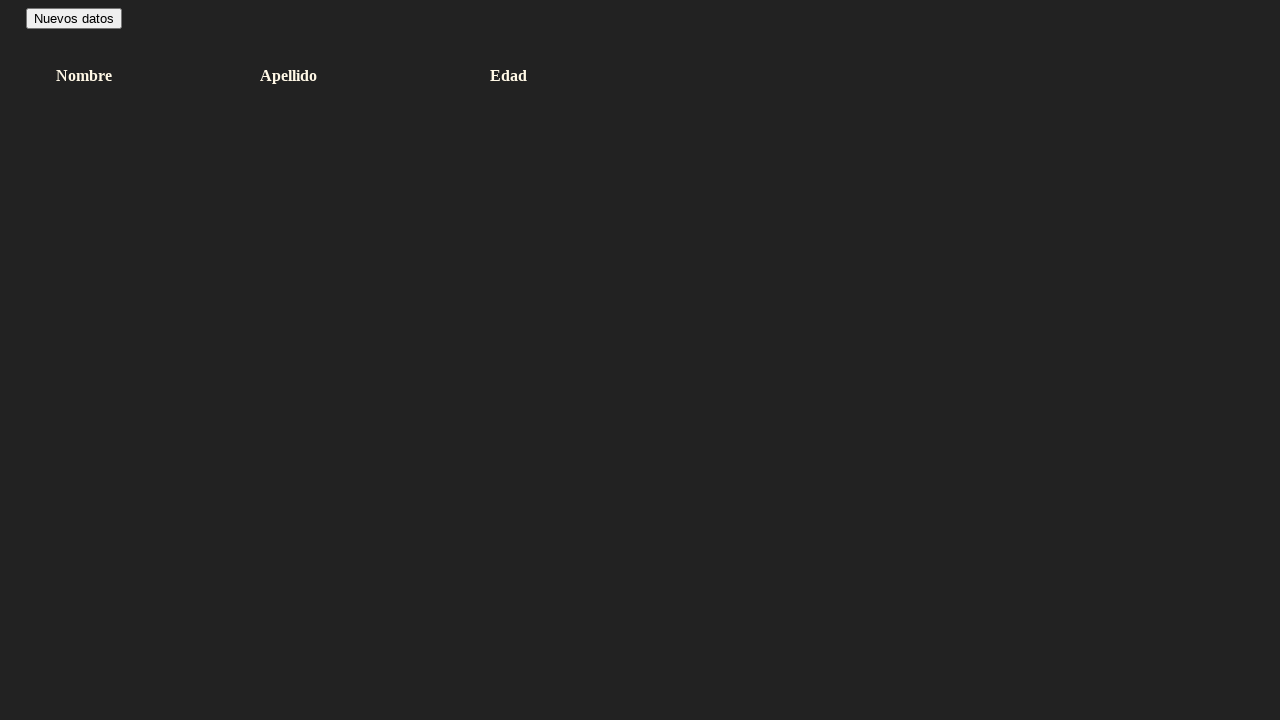

Waited 1000ms for data loading section to load
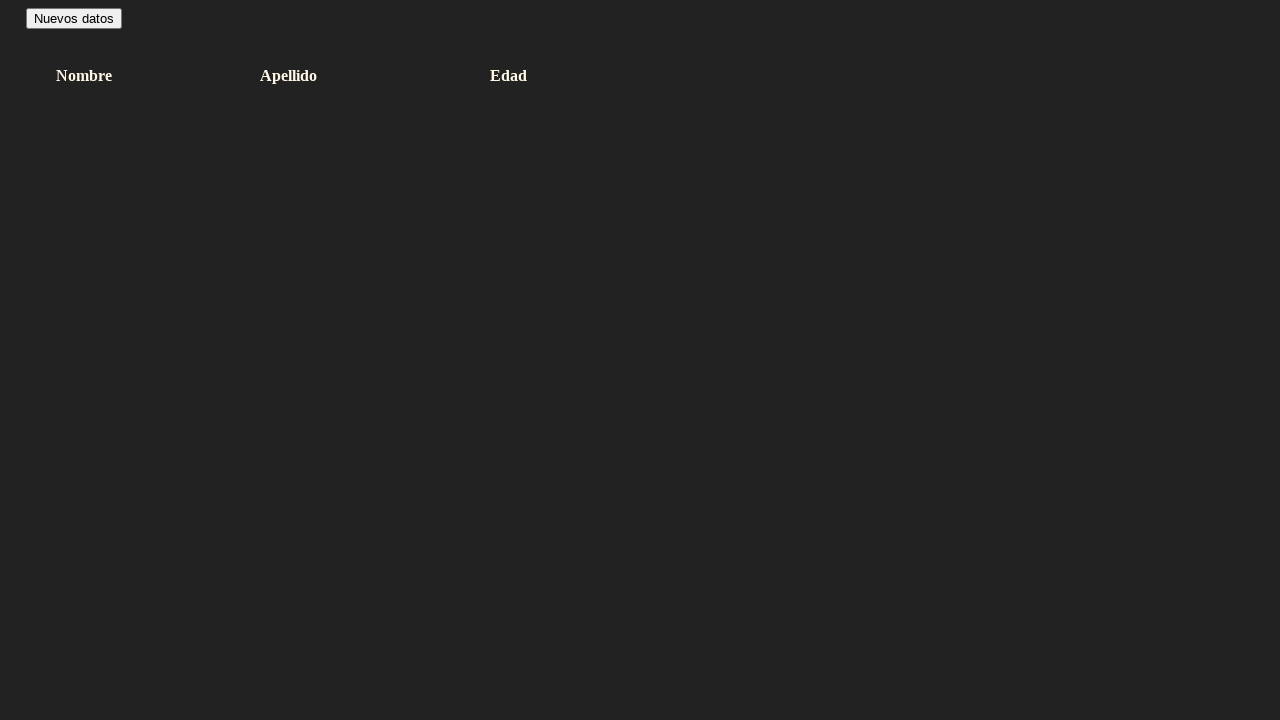

Clicked 'new data' button at (74, 18) on #nuevosDatos
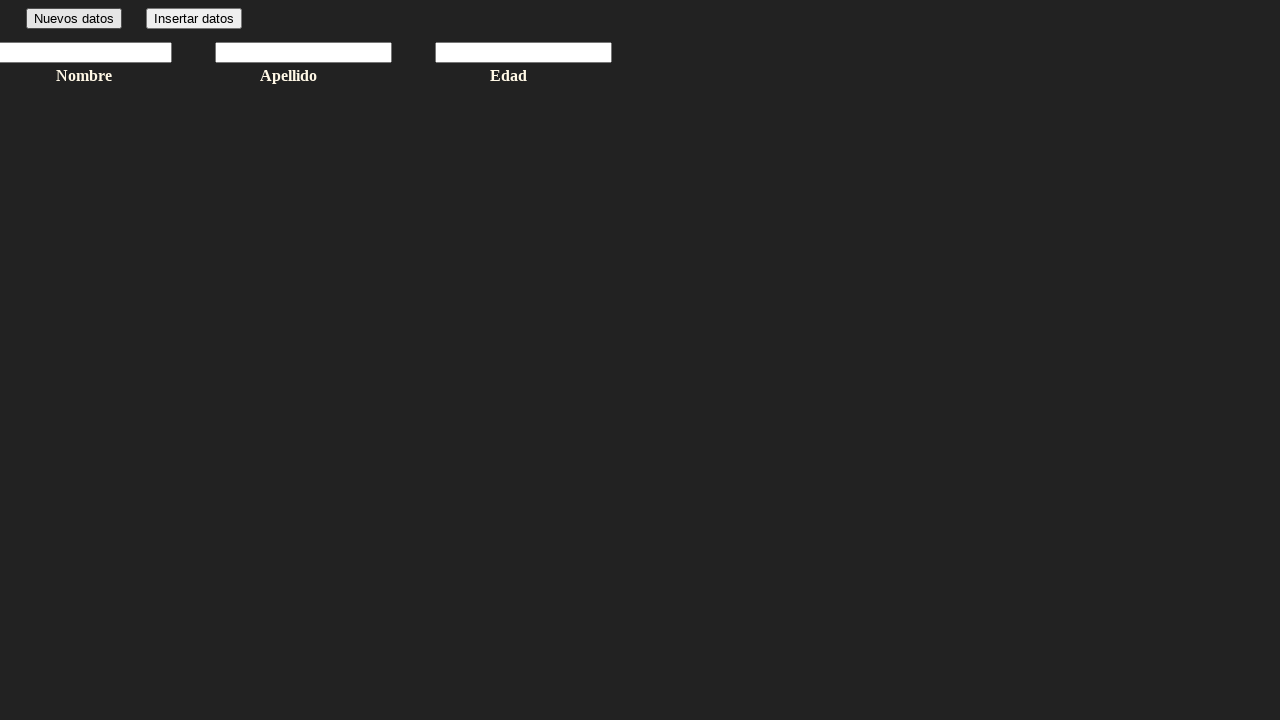

Waited 200ms for form to be ready
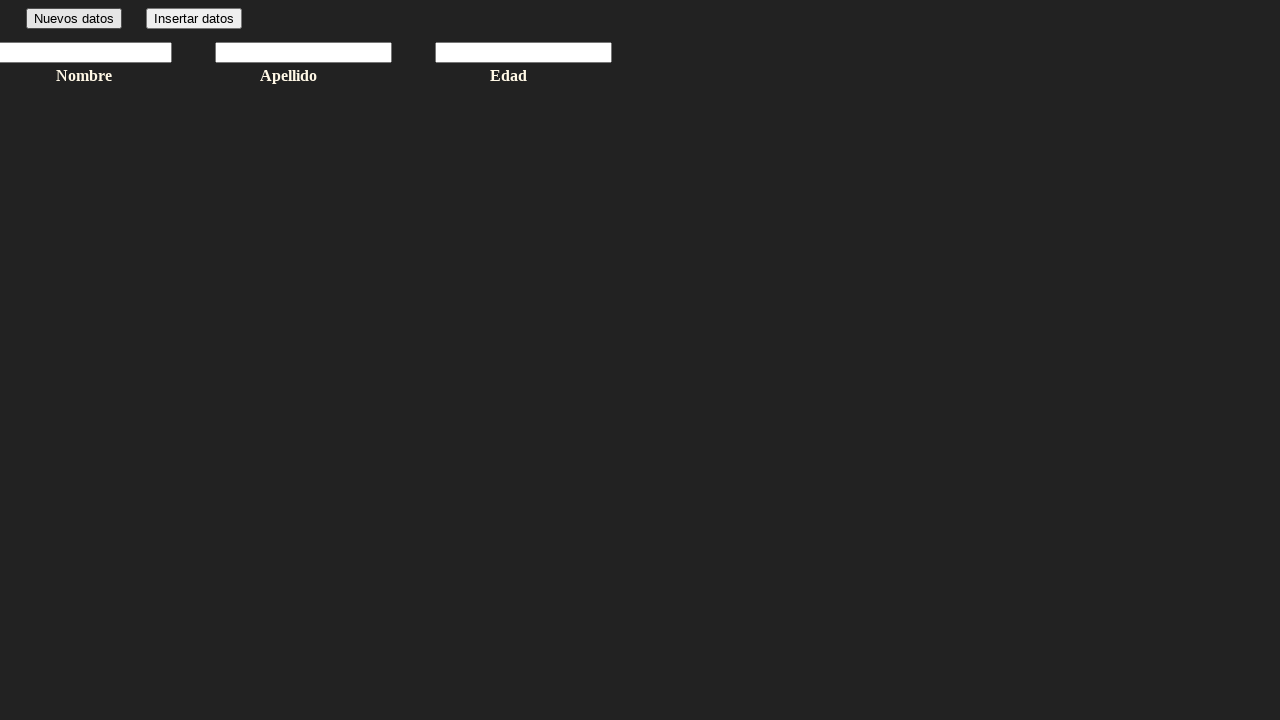

Filled name field with 'Carlos' on #input1
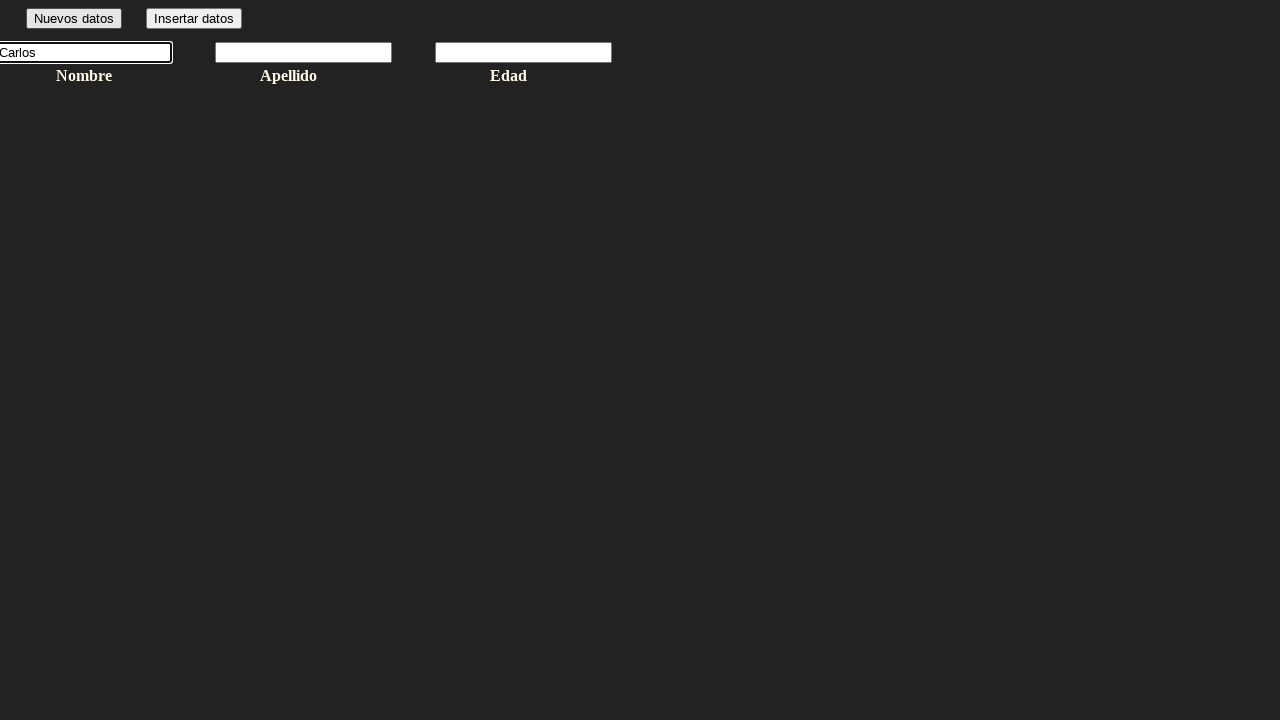

Waited 1000ms before filling surname field
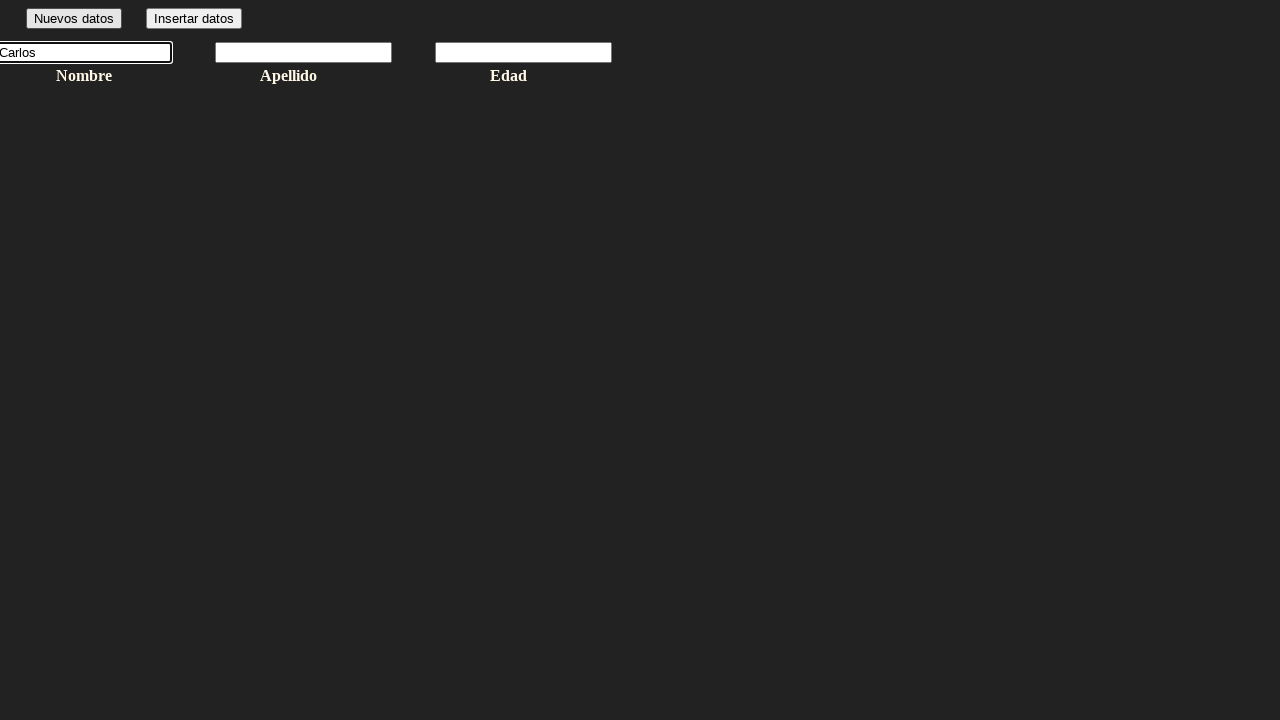

Filled surname field with 'Martinez' on #input2
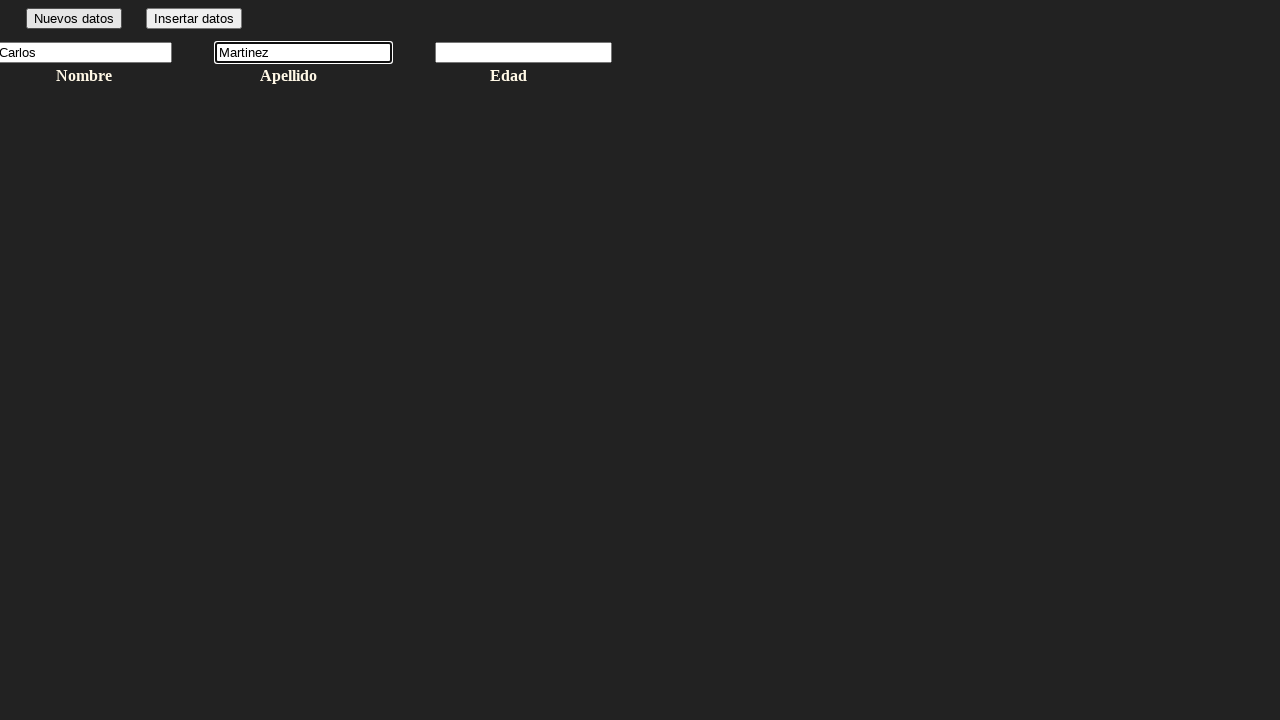

Waited 1000ms before filling age field
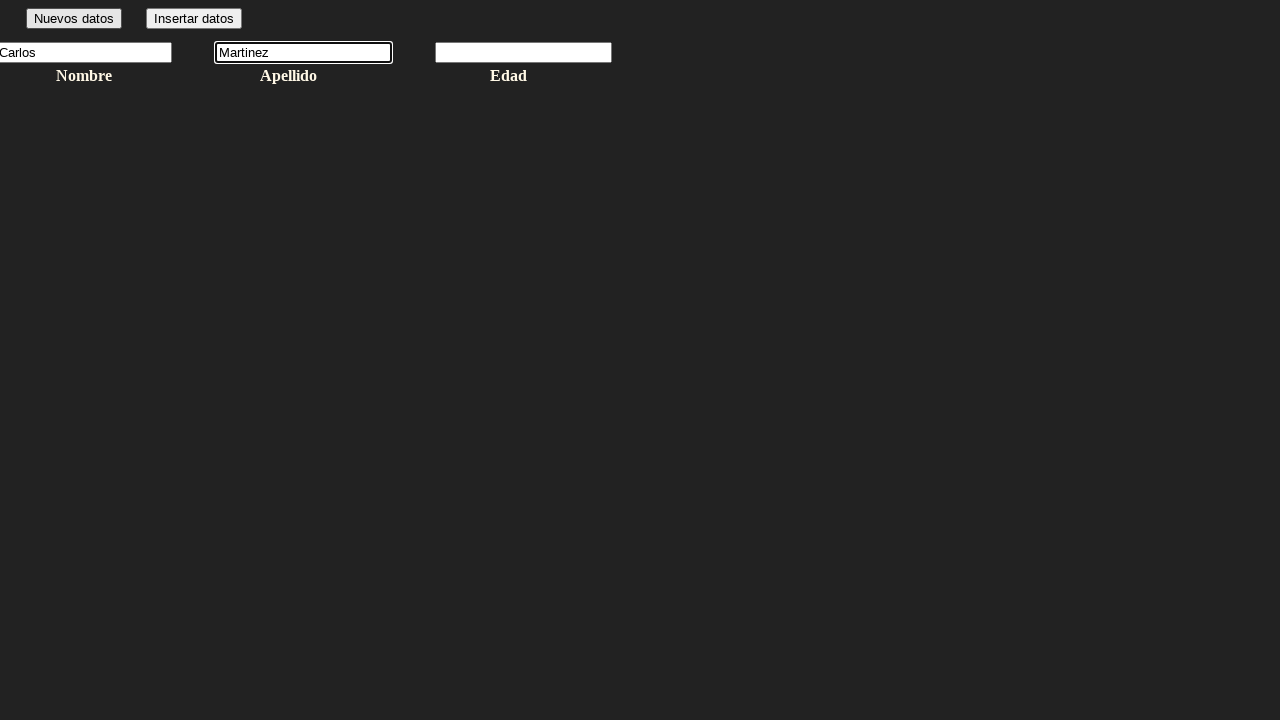

Filled age field with '28' on #input3
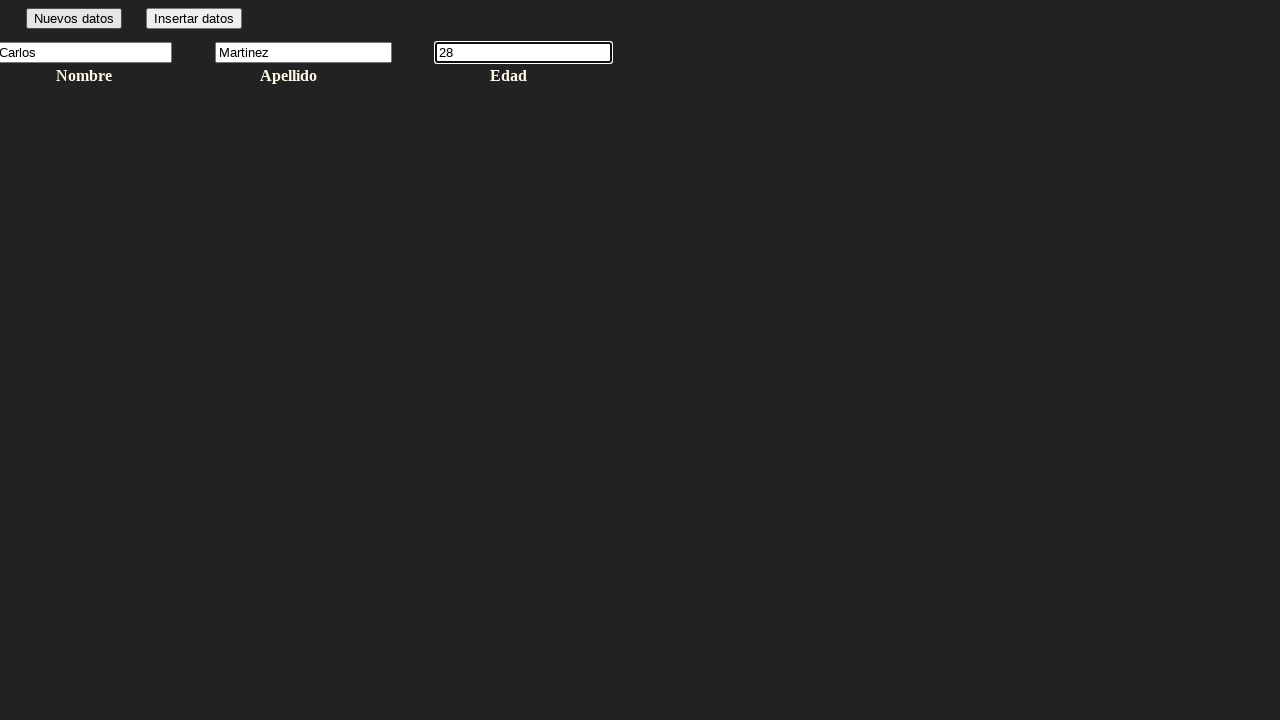

Clicked insert data button to submit form at (194, 18) on #insertarDatos
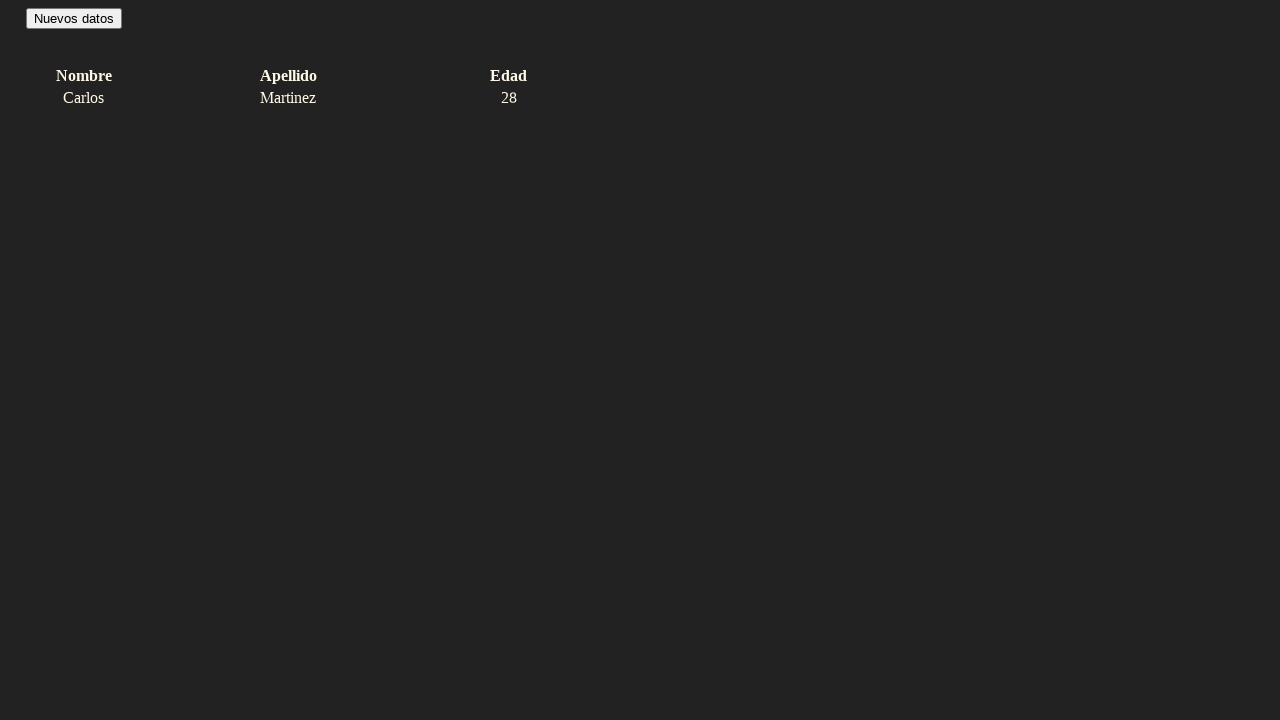

Waited 1500ms after form submission
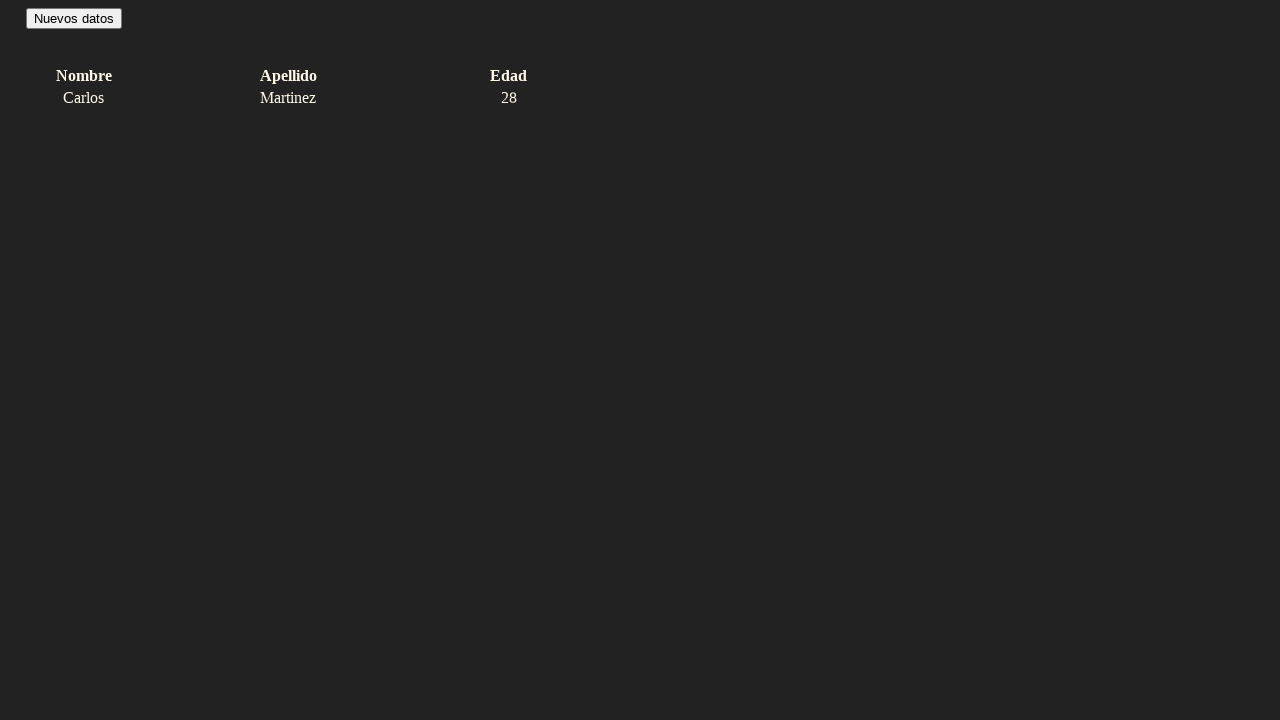

Navigated back once
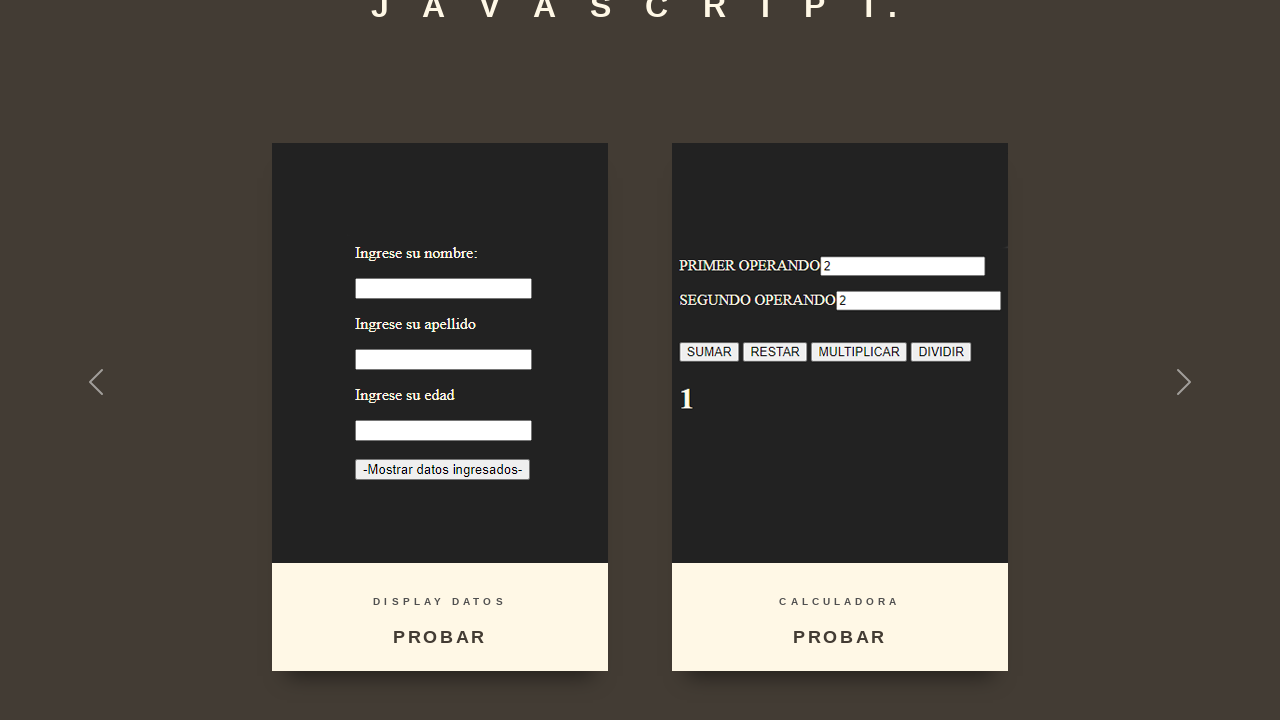

Navigated back twice to portfolio main page
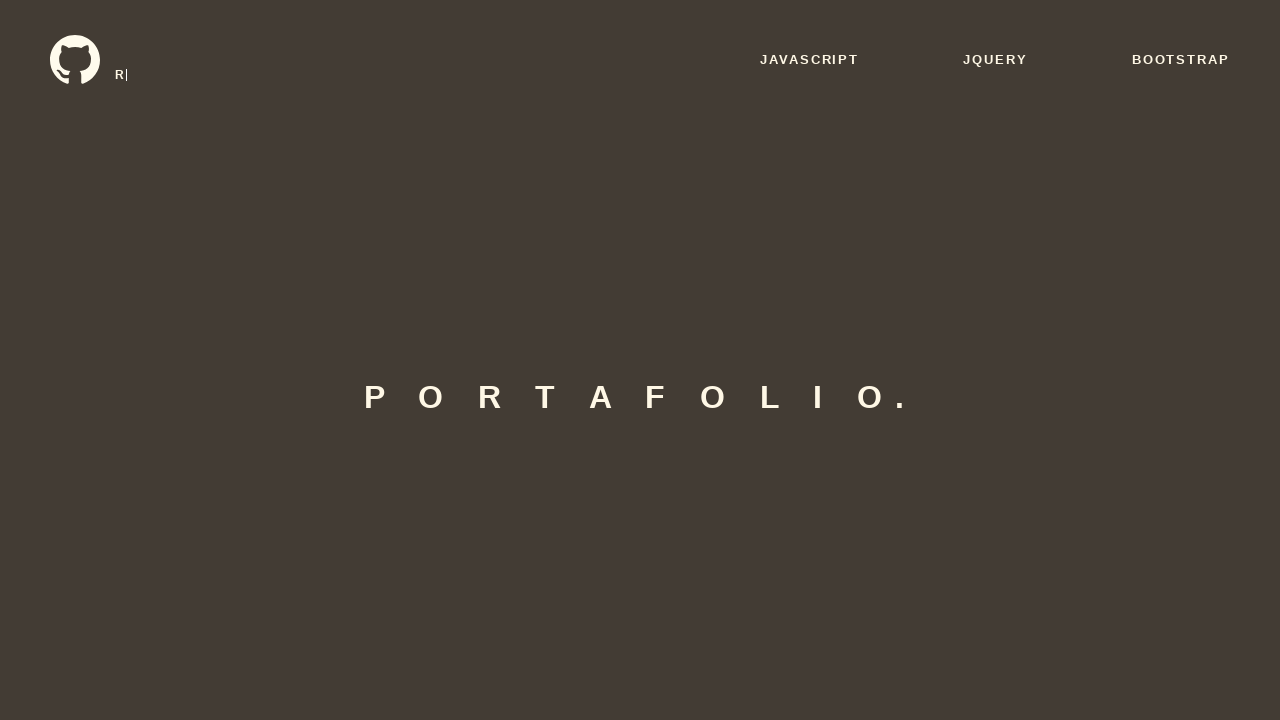

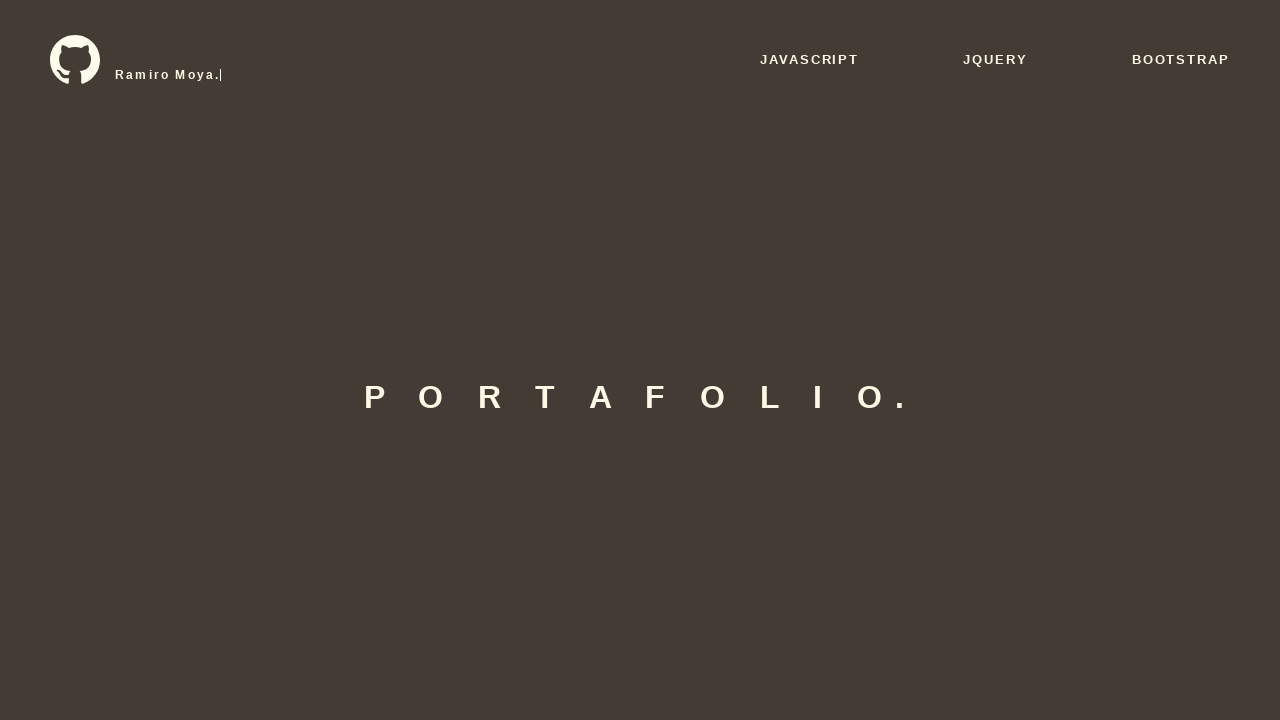